Tests that a todo item is removed if edited to an empty string

Starting URL: https://demo.playwright.dev/todomvc

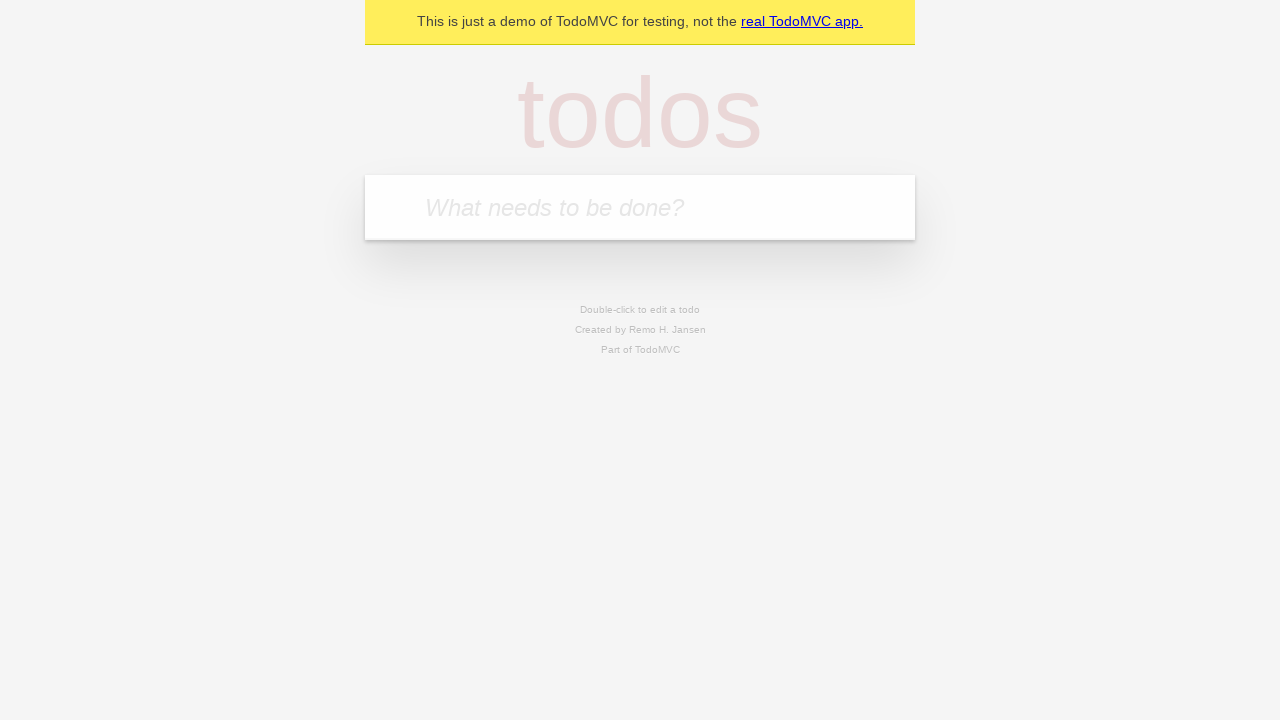

Filled new todo input with 'buy some cheese' on .new-todo
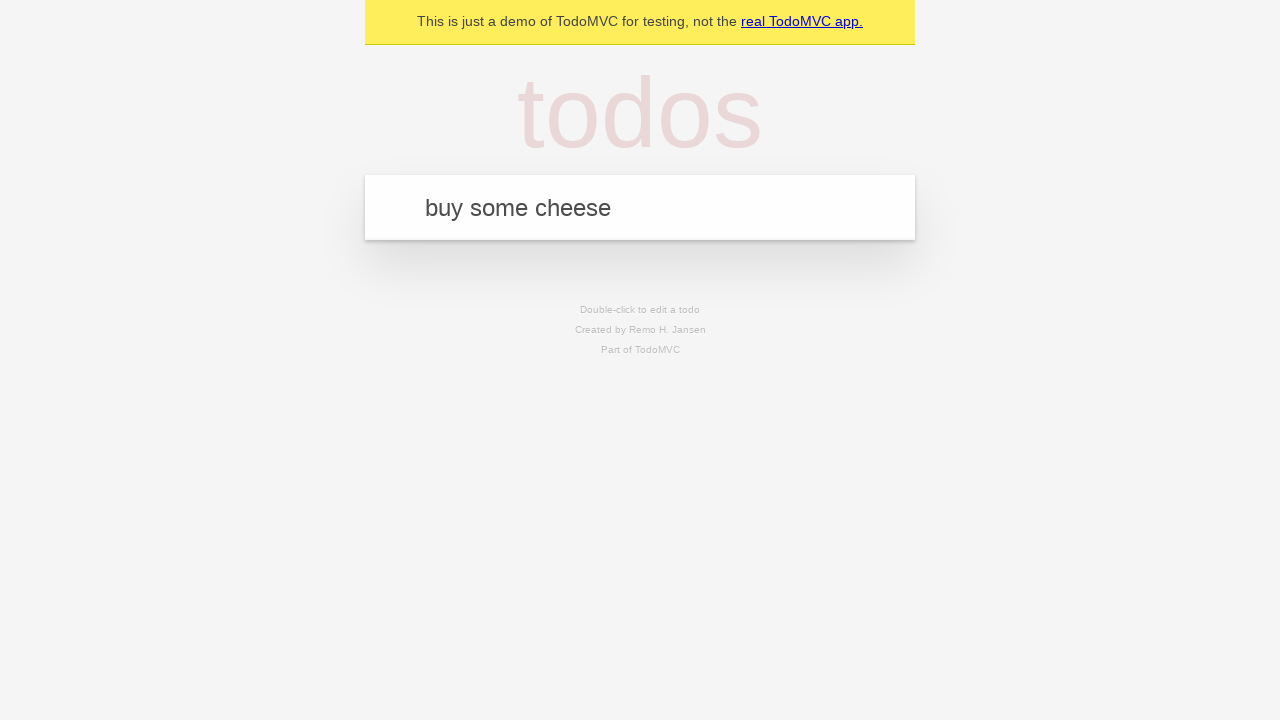

Pressed Enter to create first todo item on .new-todo
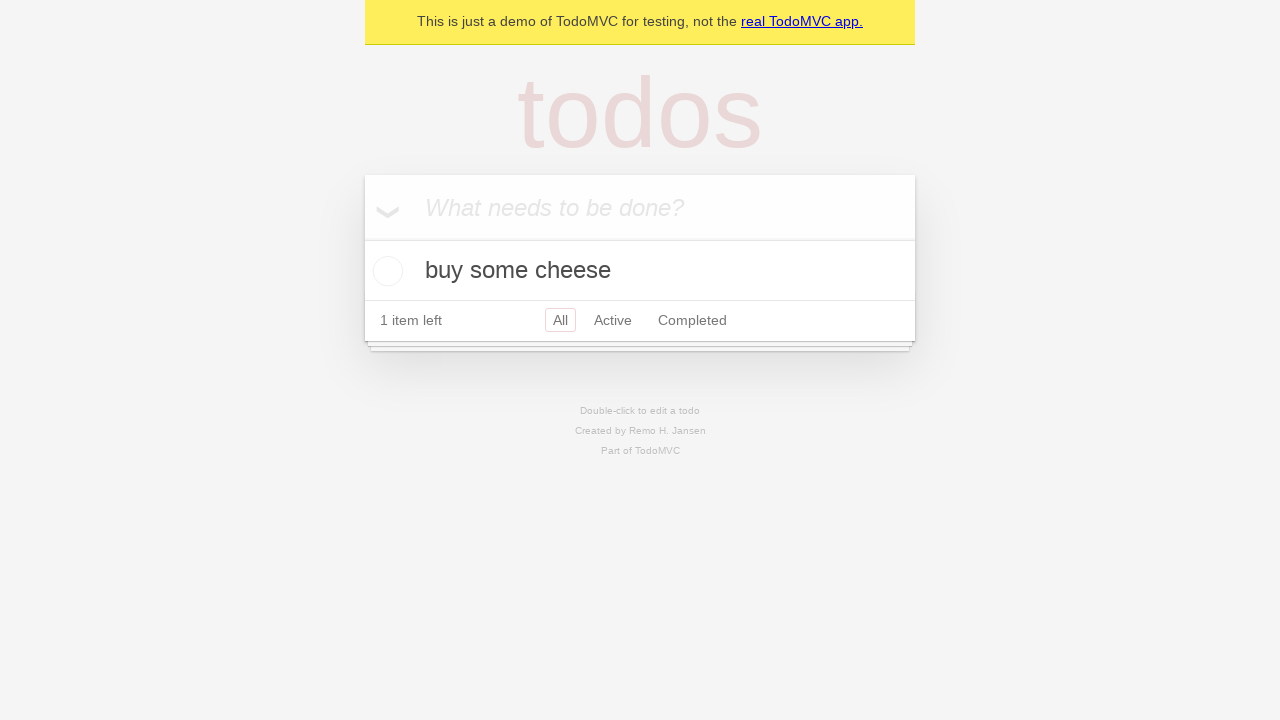

Filled new todo input with 'feed the cat' on .new-todo
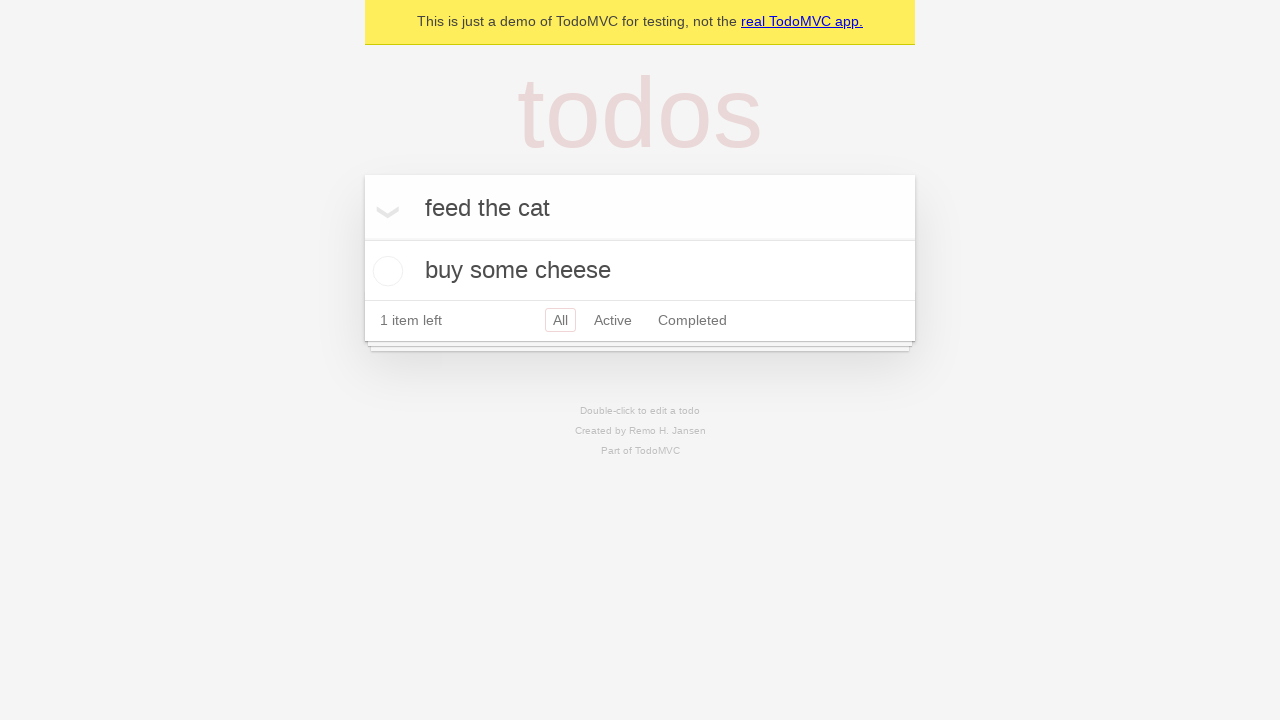

Pressed Enter to create second todo item on .new-todo
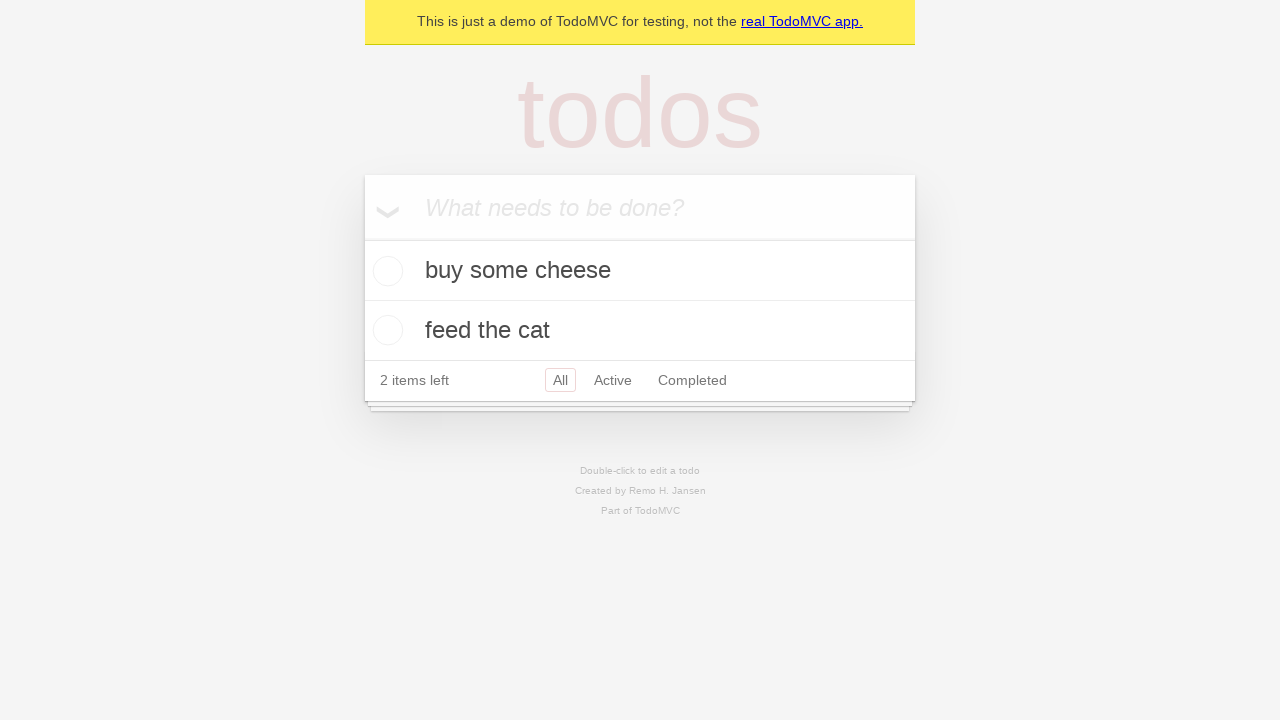

Filled new todo input with 'book a doctors appointment' on .new-todo
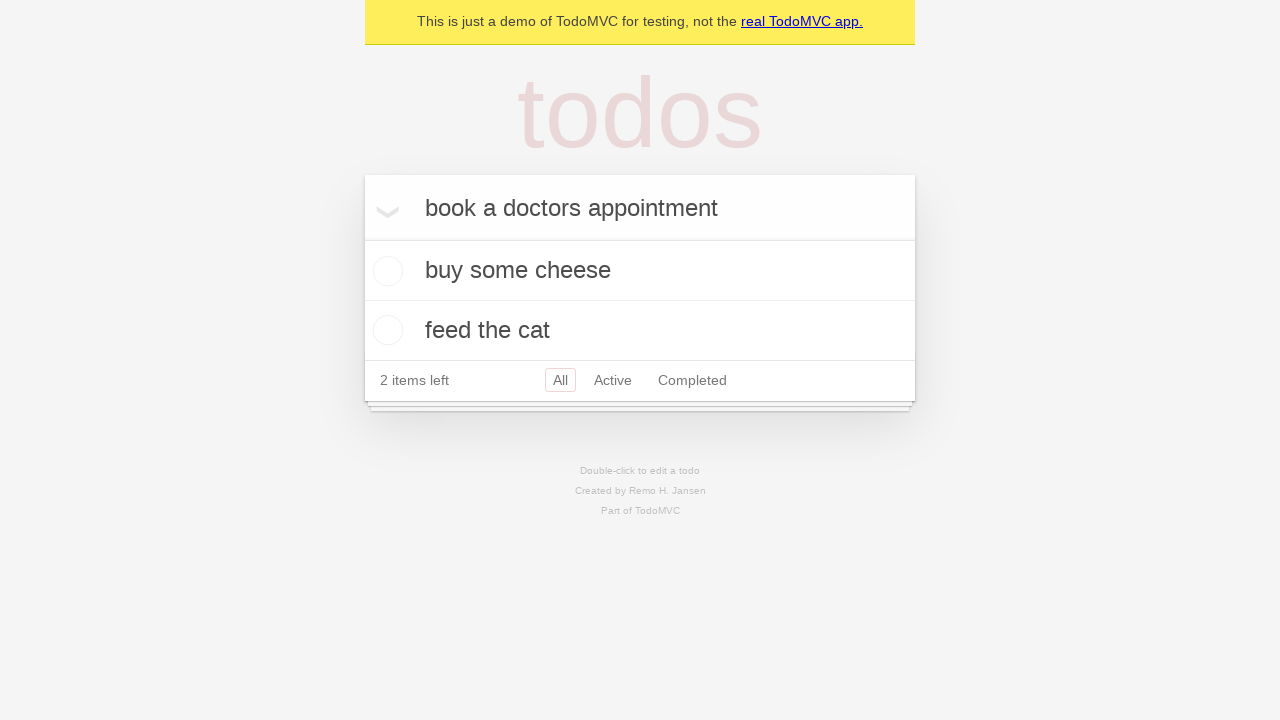

Pressed Enter to create third todo item on .new-todo
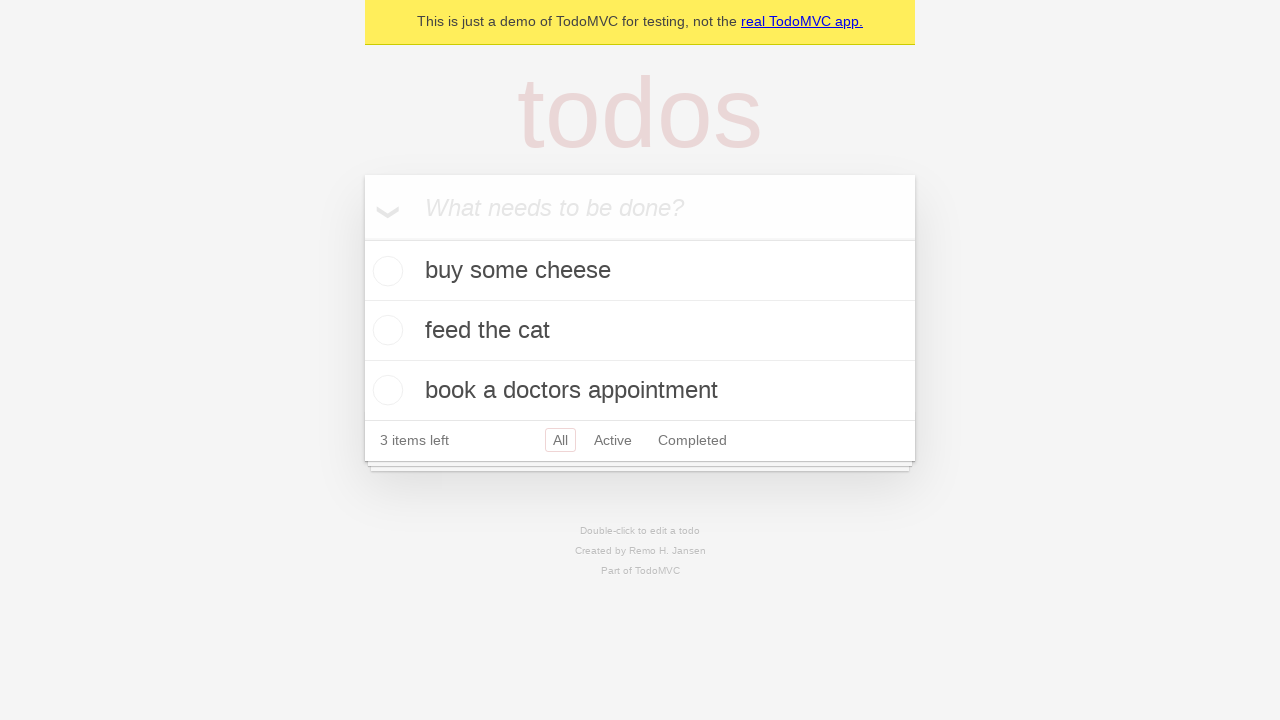

Double-clicked second todo item to enter edit mode at (640, 331) on .todo-list li >> nth=1
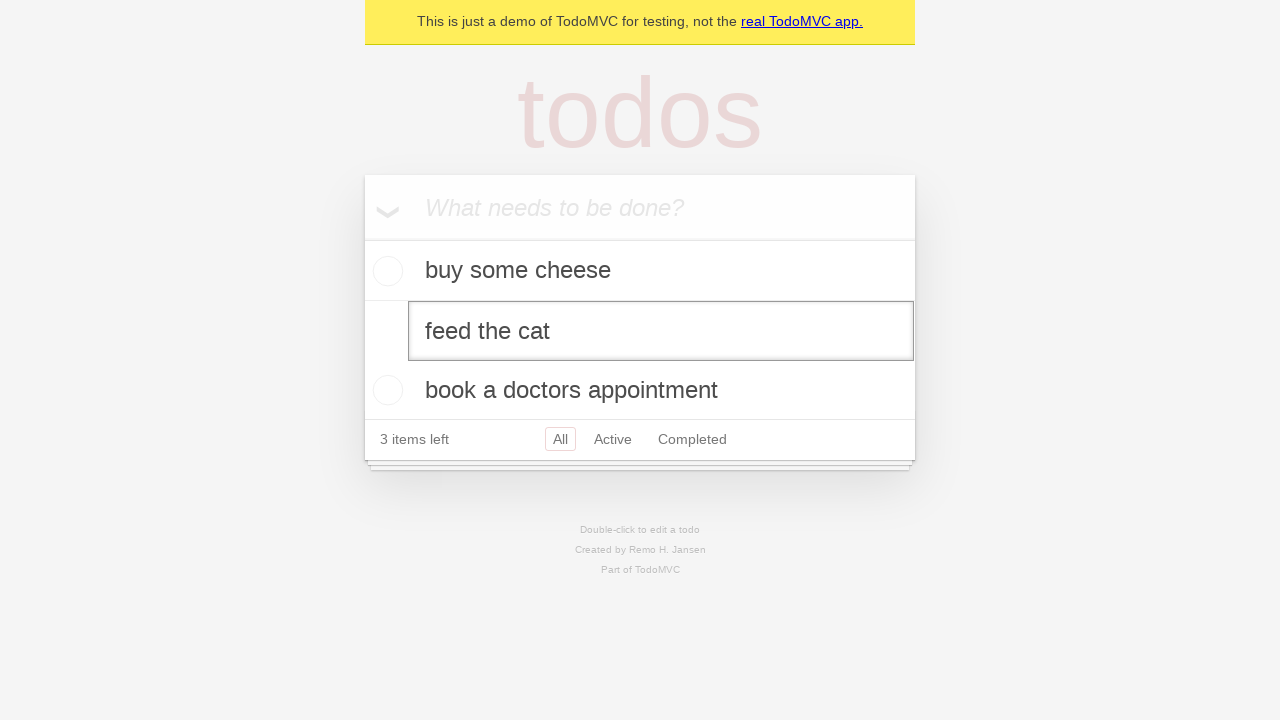

Cleared the text in the edit field on .todo-list li >> nth=1 >> .edit
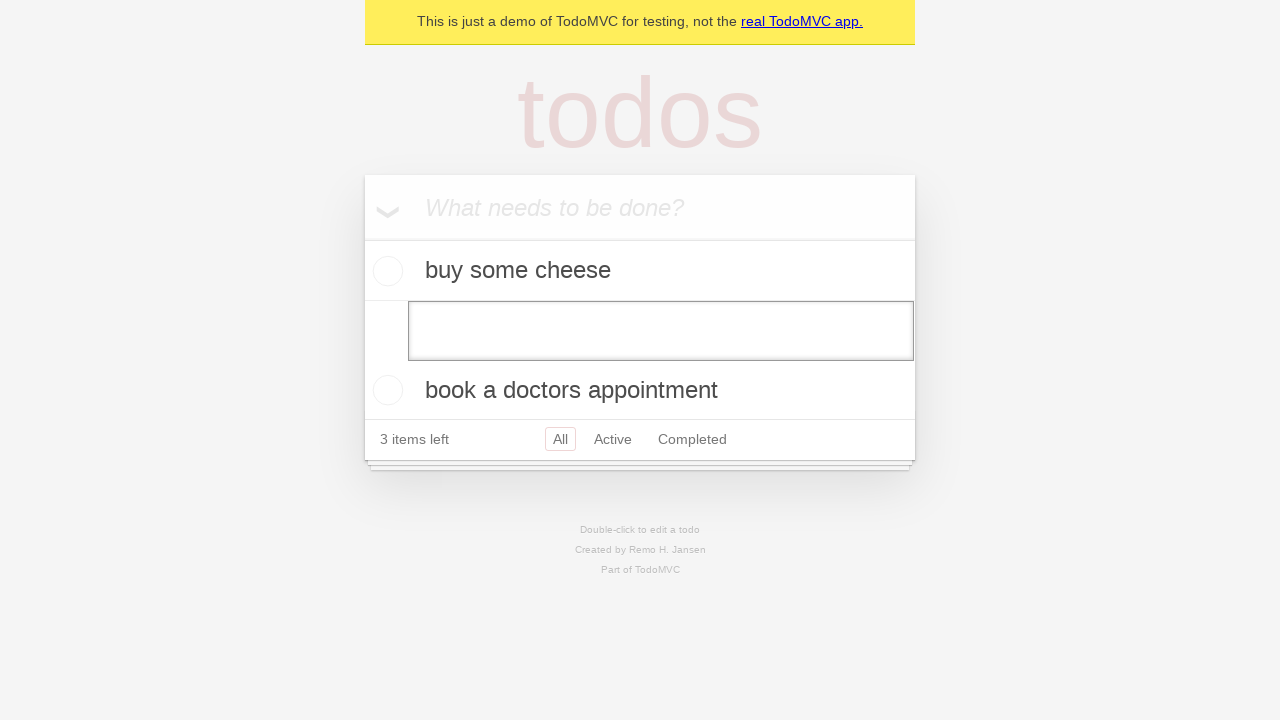

Pressed Enter to confirm edit with empty string, removing the todo item on .todo-list li >> nth=1 >> .edit
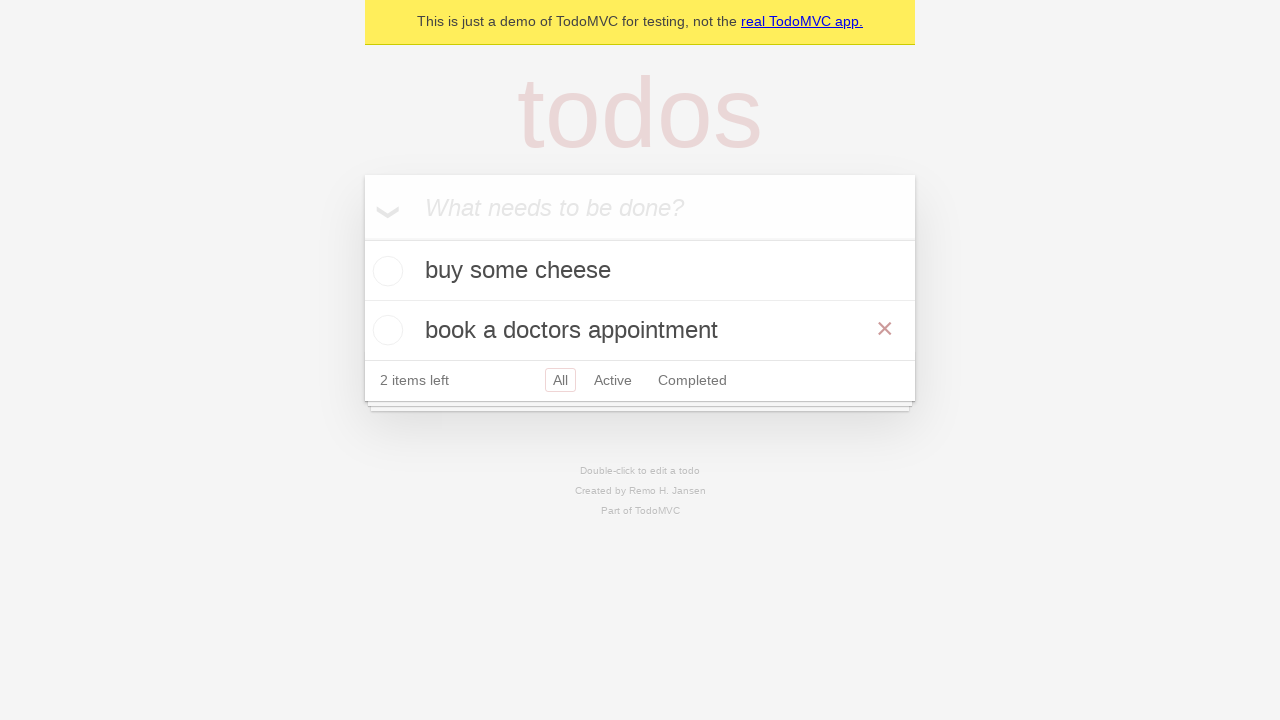

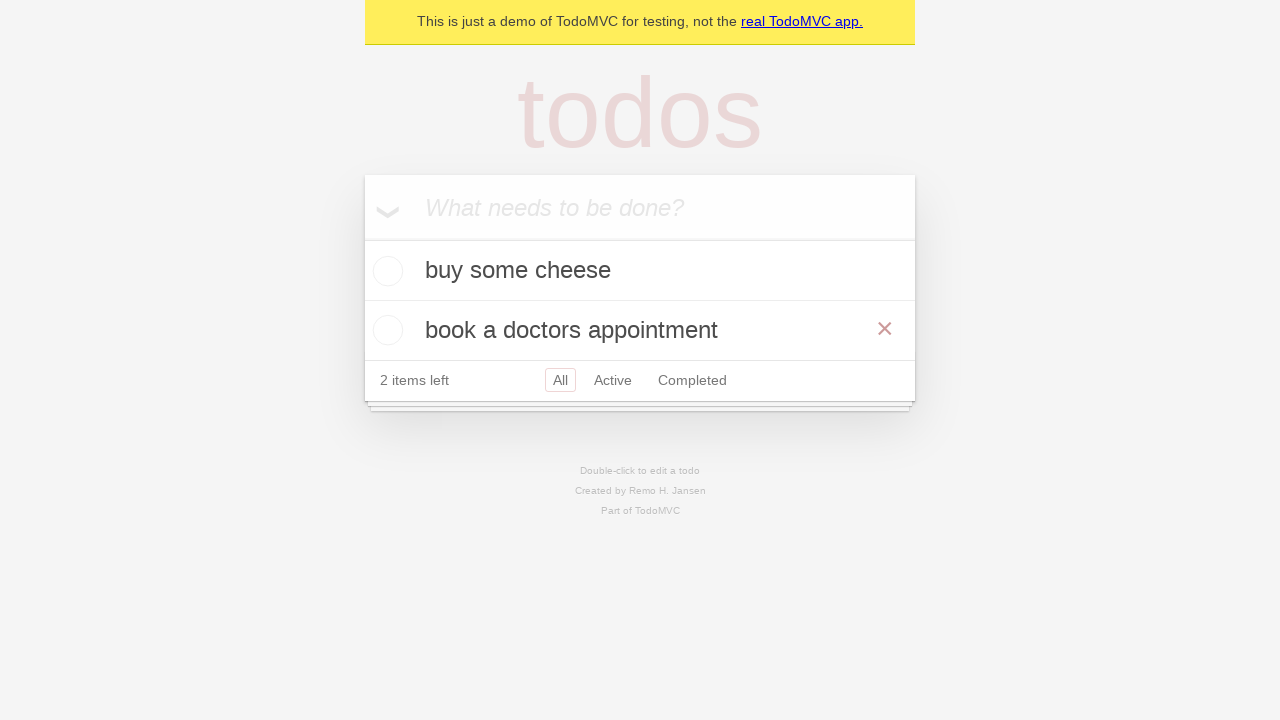